Tests that search rejects book name with symbols embedded by searching for "gr!ea;t" and verifying no results message is shown

Starting URL: https://www.sharelane.com/cgi-bin/main.py

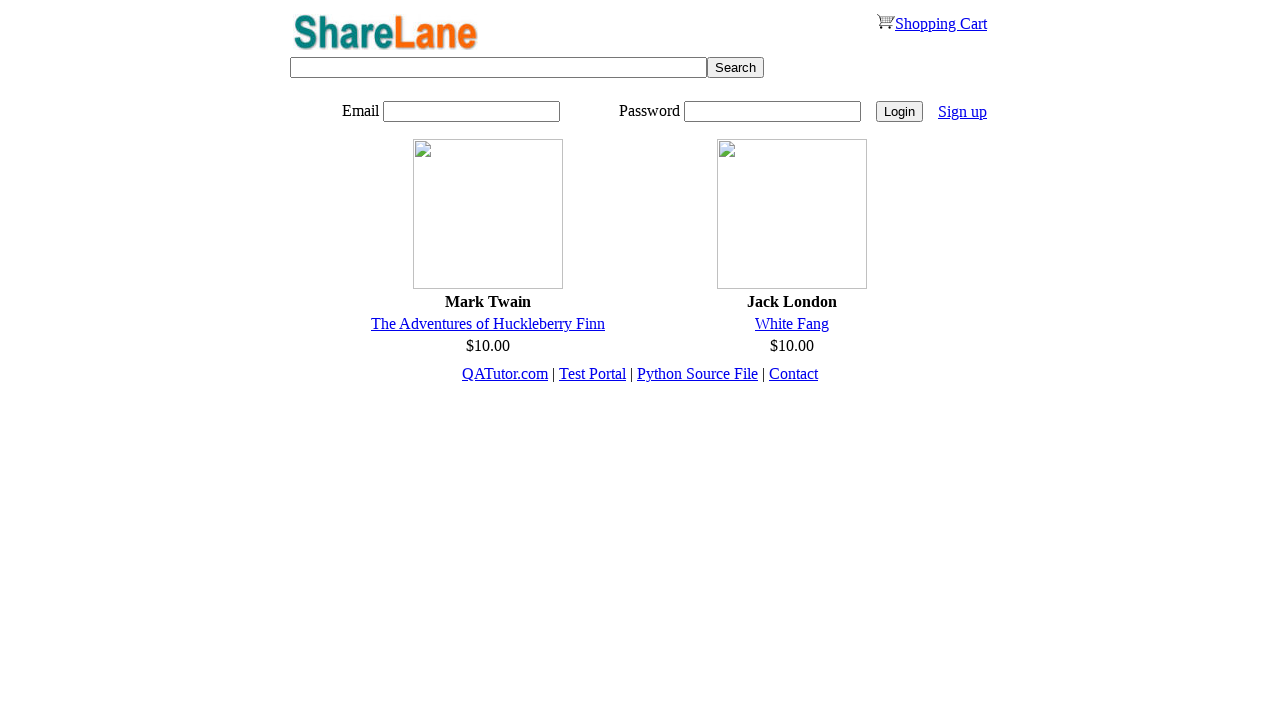

Filled search field with book name containing symbols 'gr!ea;t' on [type=text]
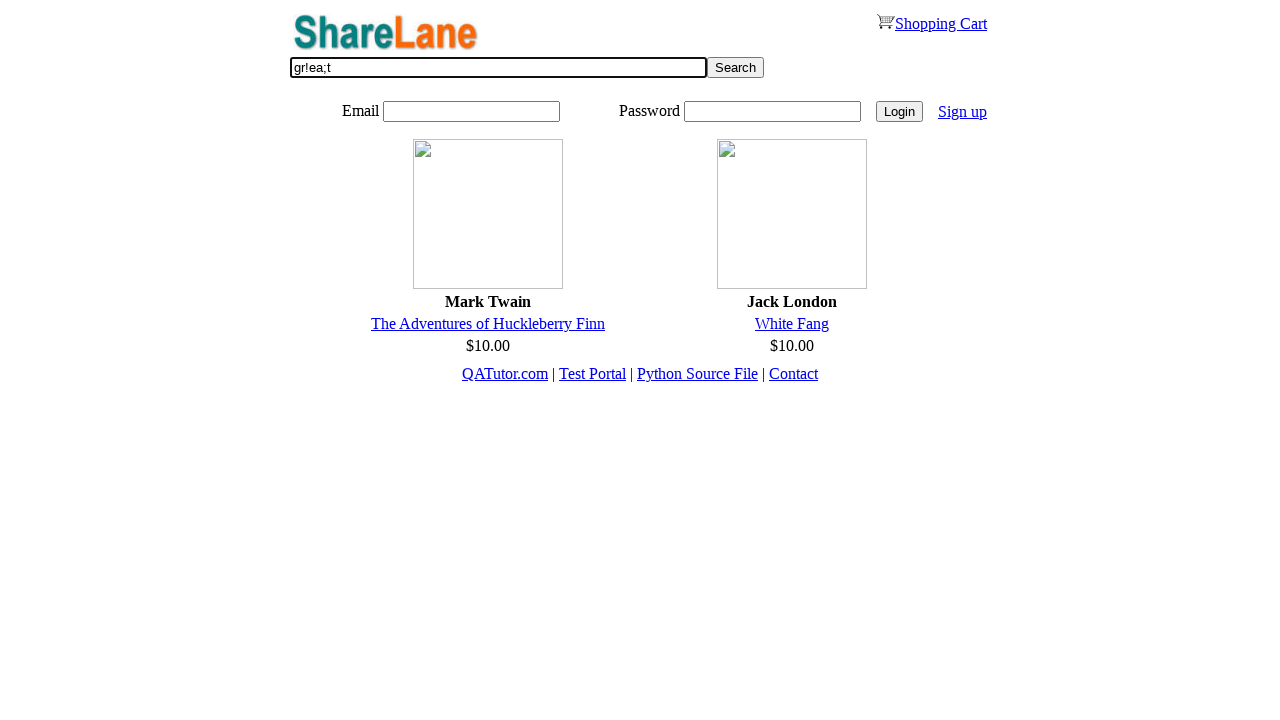

Clicked Search button to submit search with symbols at (736, 68) on [value=Search]
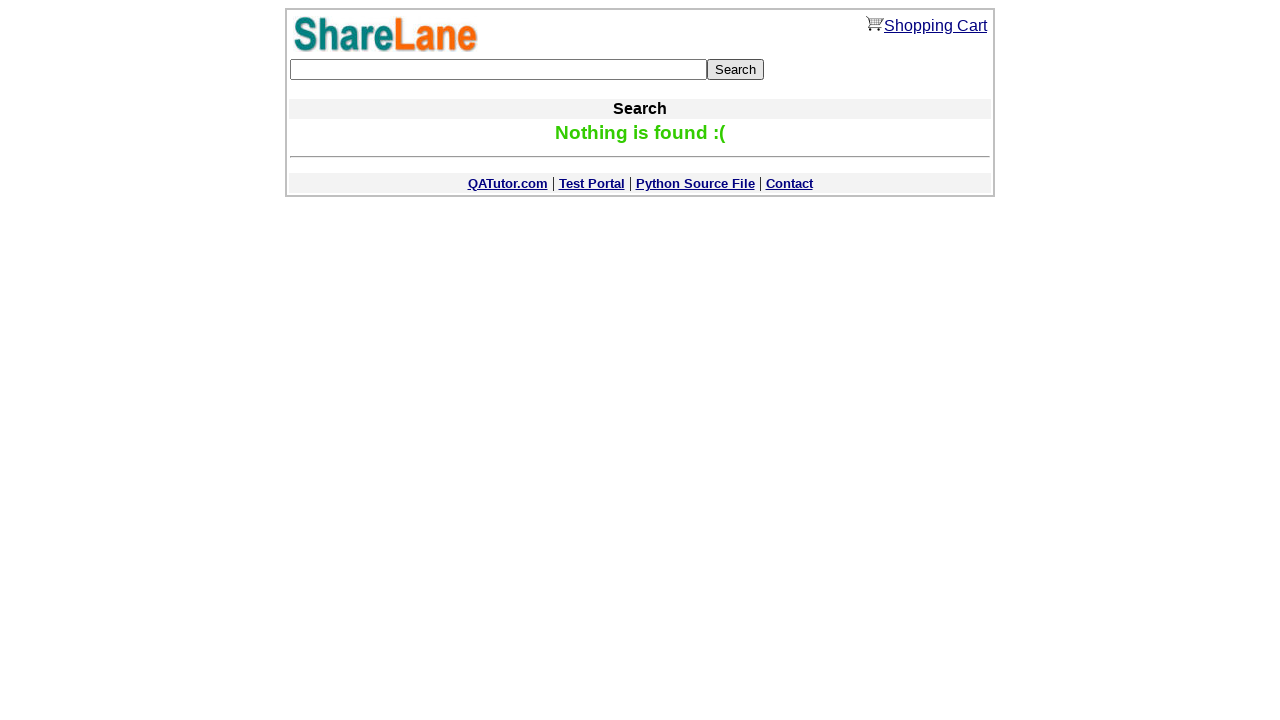

Verified no results message appeared, confirming search with symbols was rejected
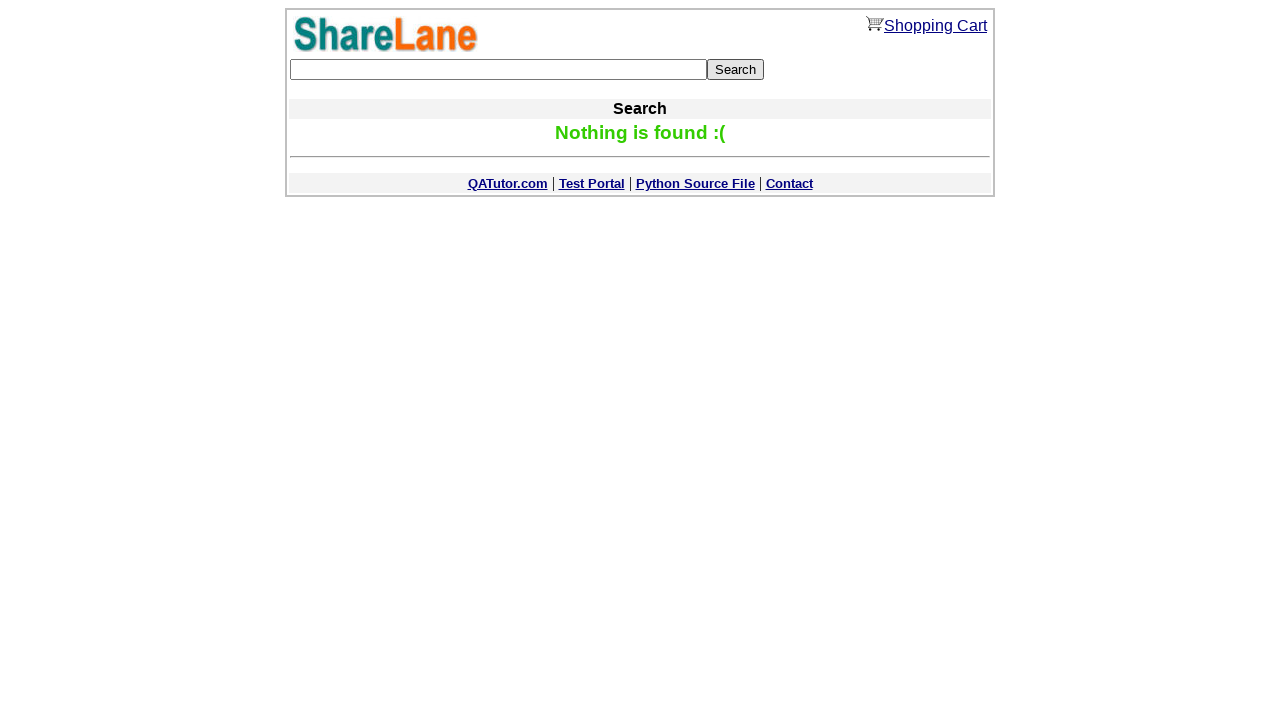

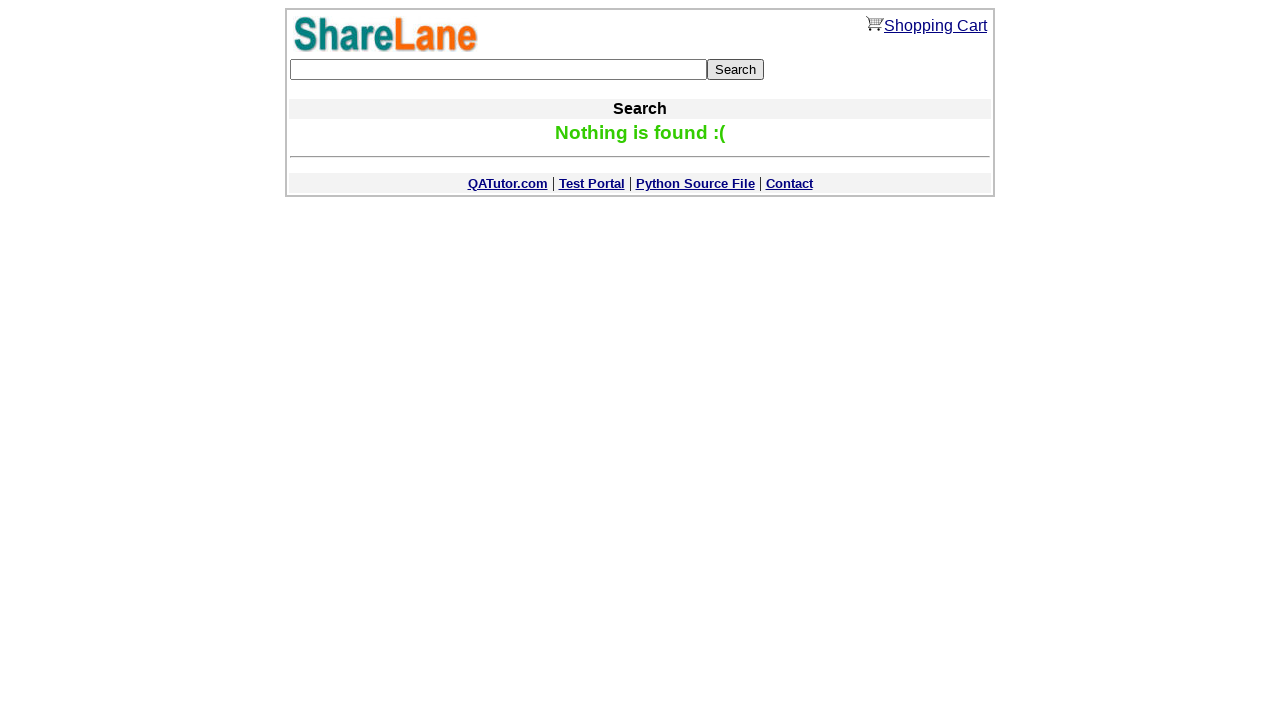